Navigates to example.com, queries for an anchor element, and clicks on it to navigate to the linked page.

Starting URL: https://example.com

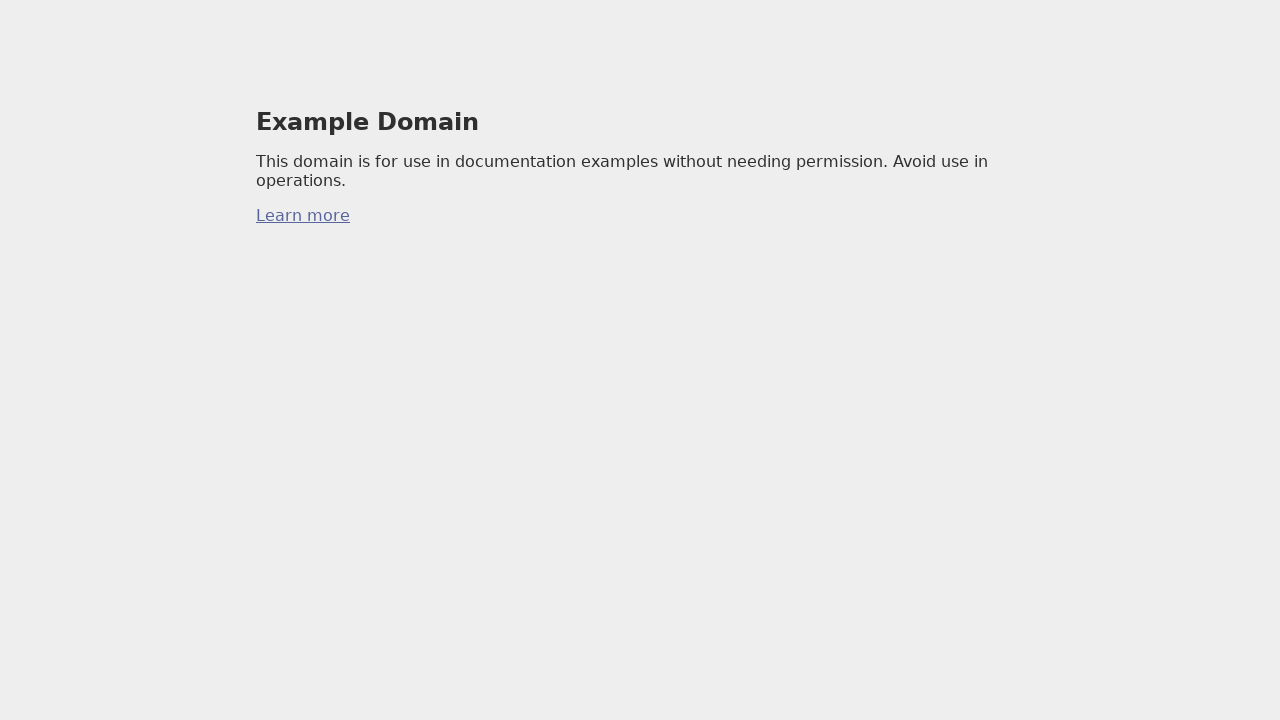

Navigated to https://example.com
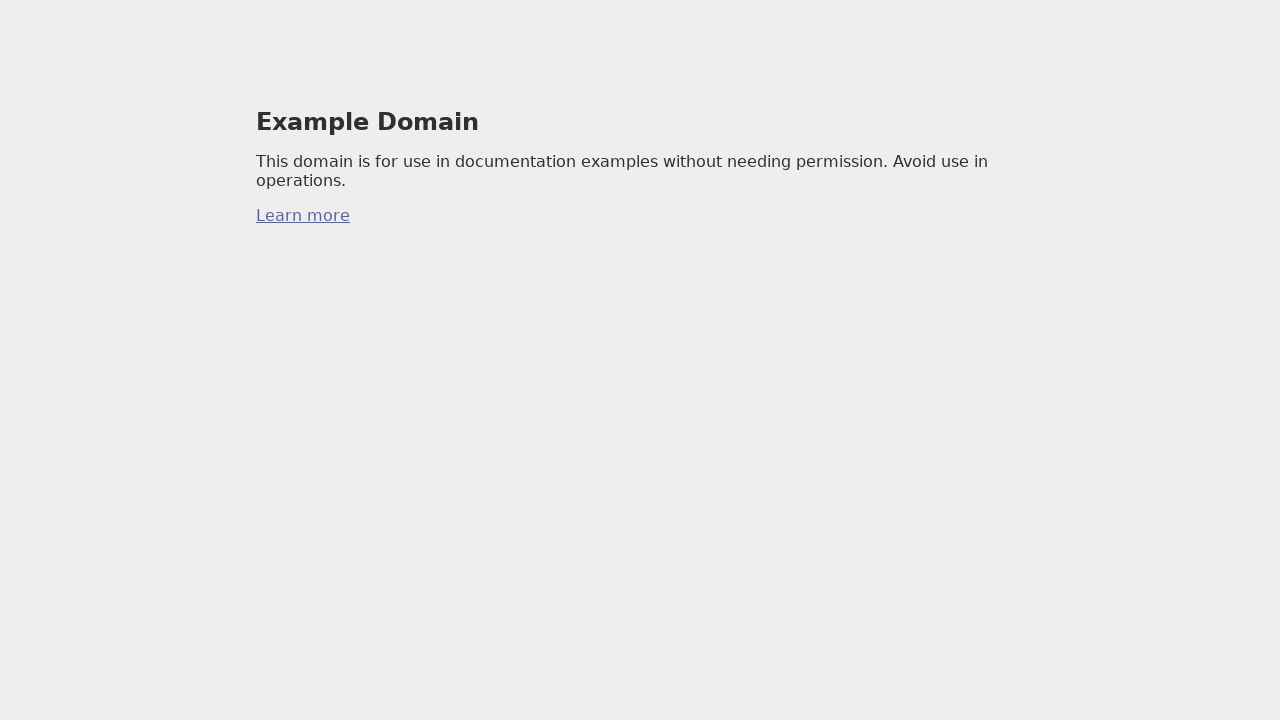

Queried for the first anchor element on the page
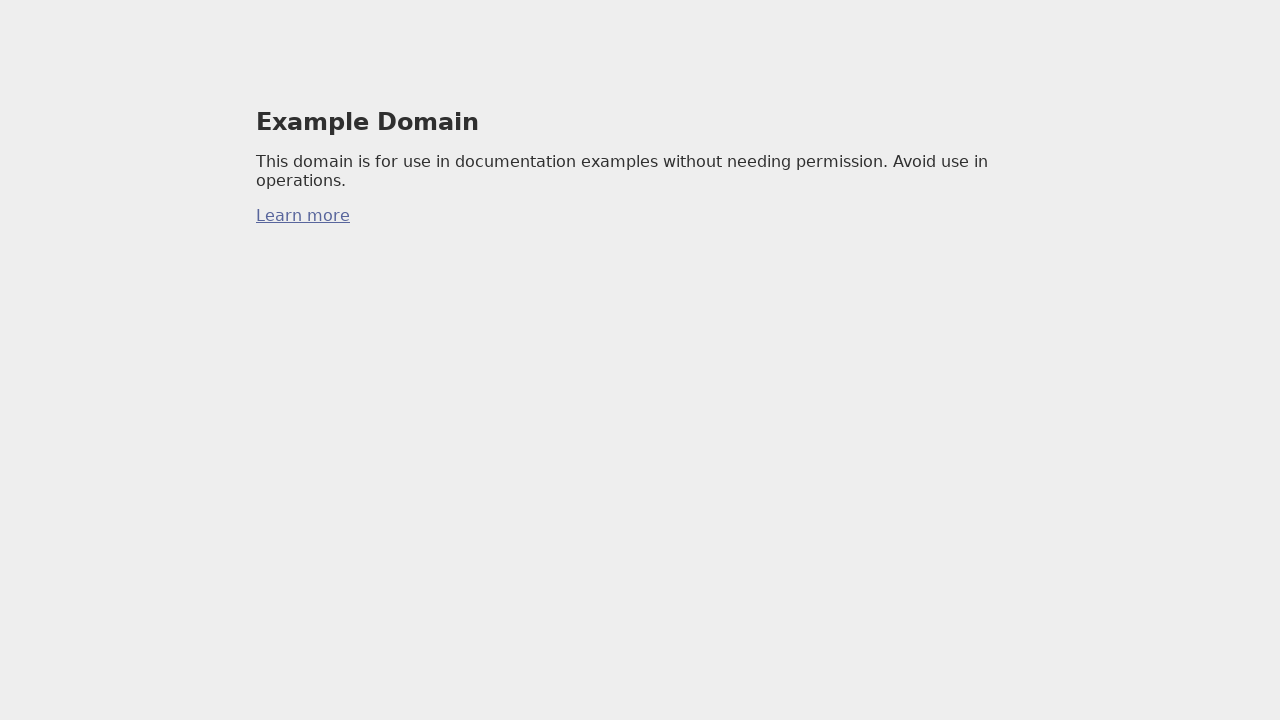

Clicked the anchor element to navigate to the linked page
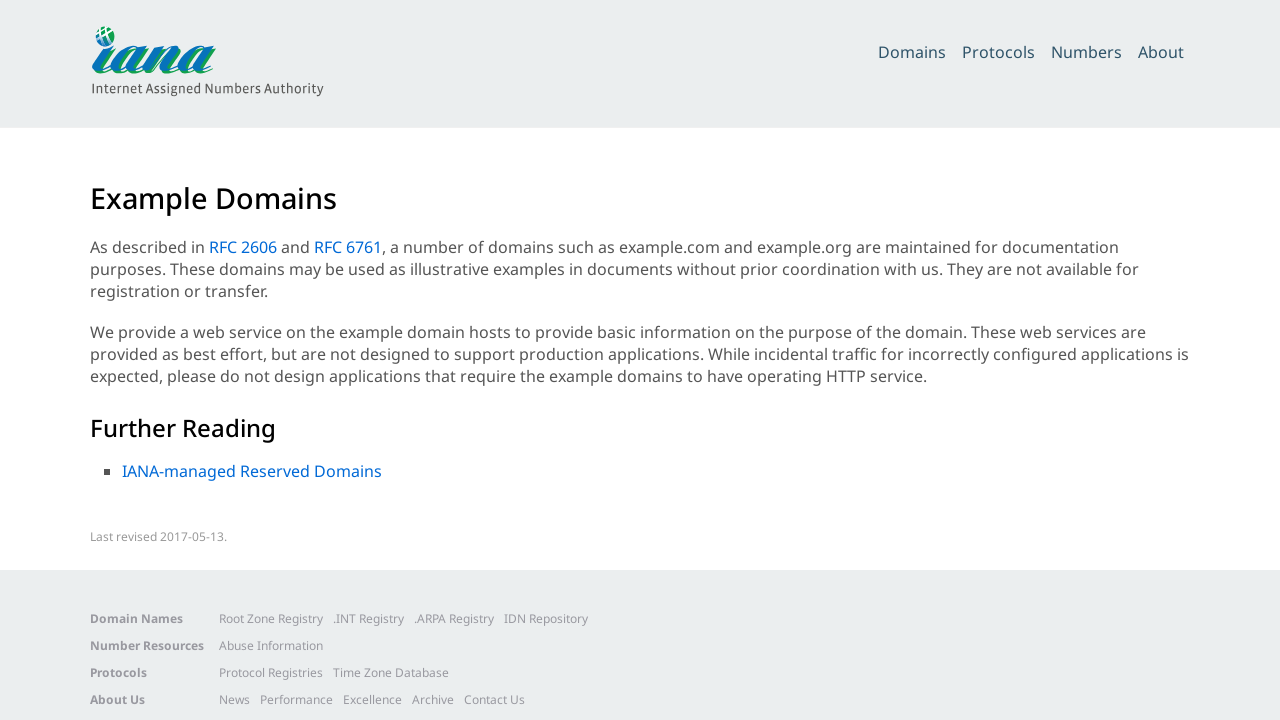

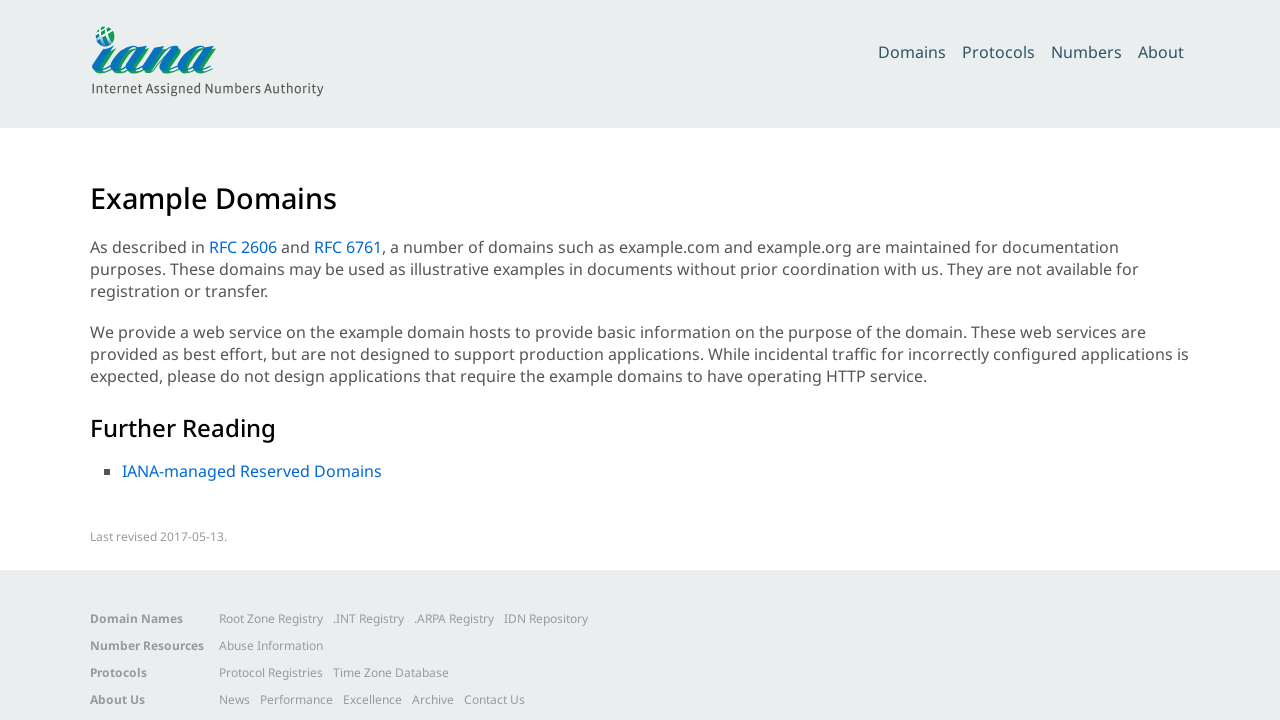